Tests decreasing the size value by pressing the left arrow key twice on the size slider

Starting URL: https://labasse.github.io/fruits/portrait.html

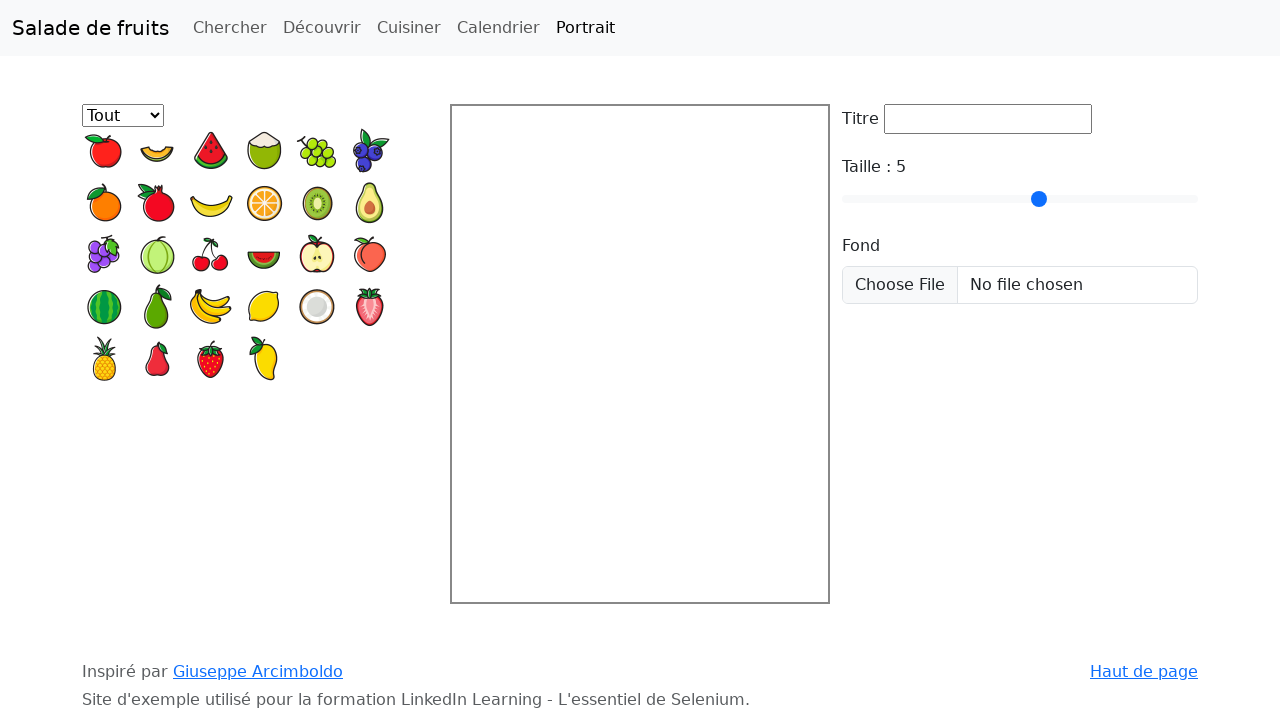

Clicked on the size slider element at (1020, 199) on #taille
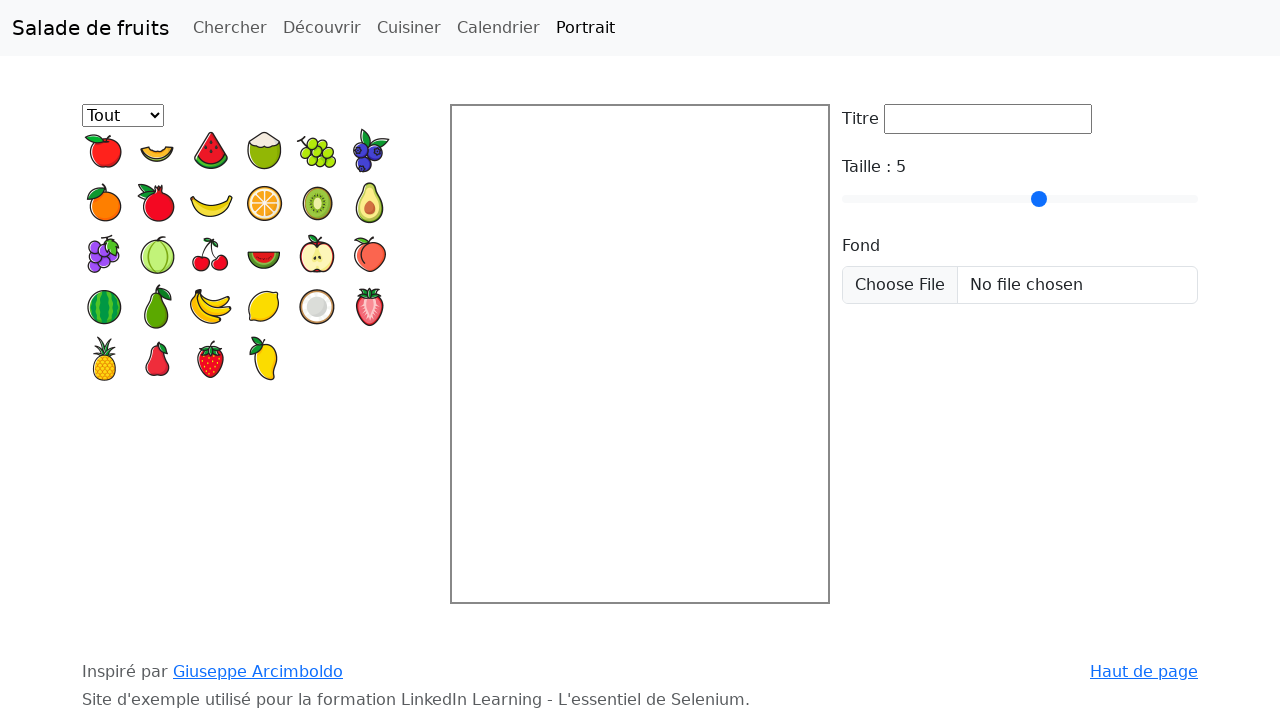

Pressed left arrow key once to decrease size on #taille
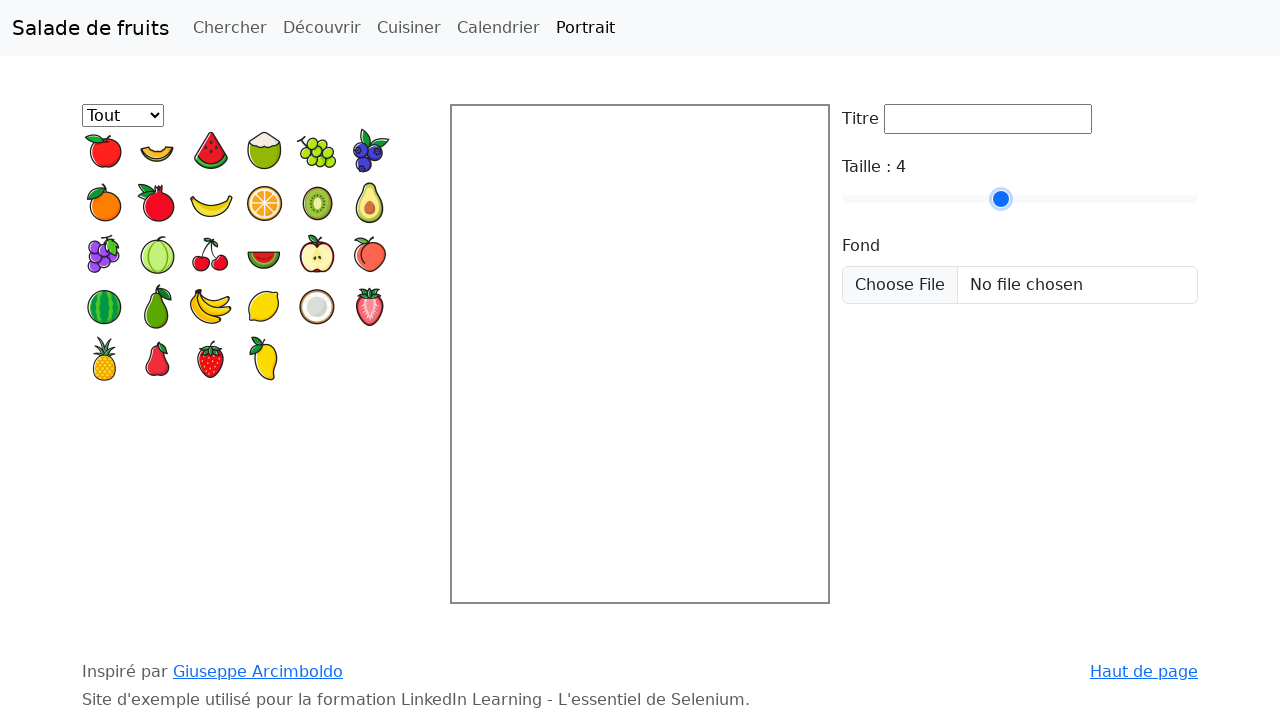

Pressed left arrow key twice to decrease size further on #taille
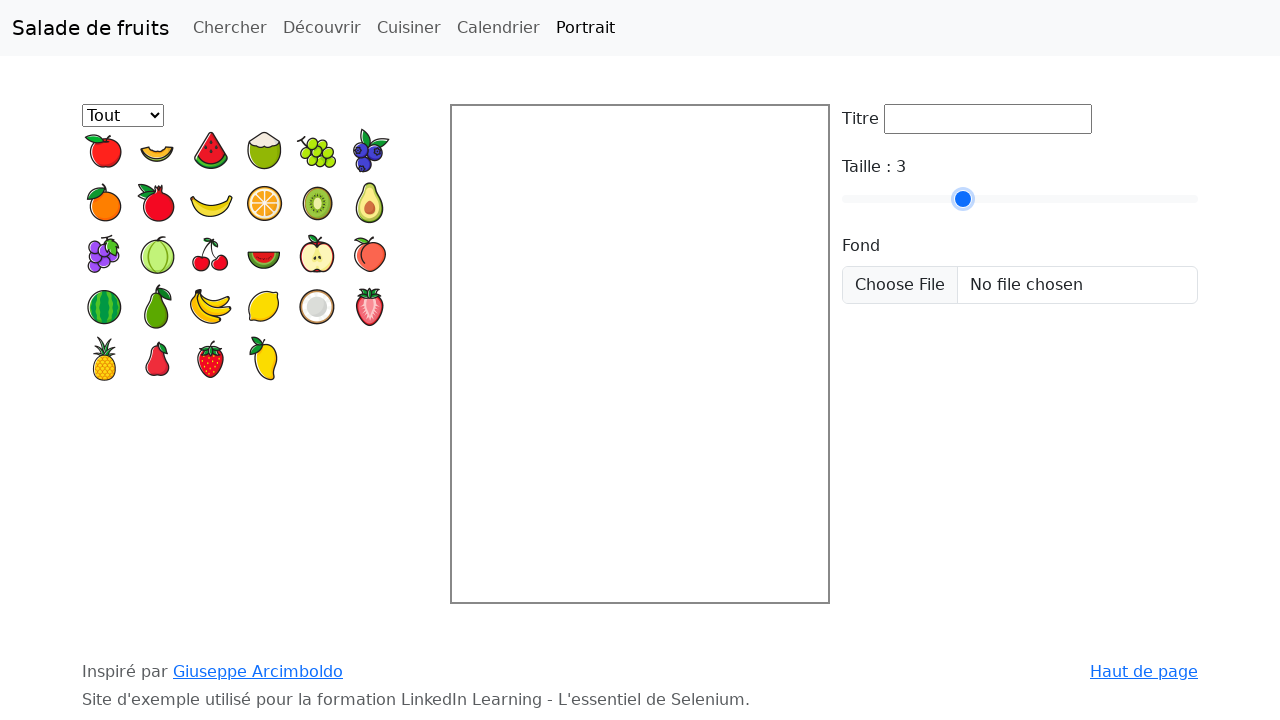

Size value updated and visible on page
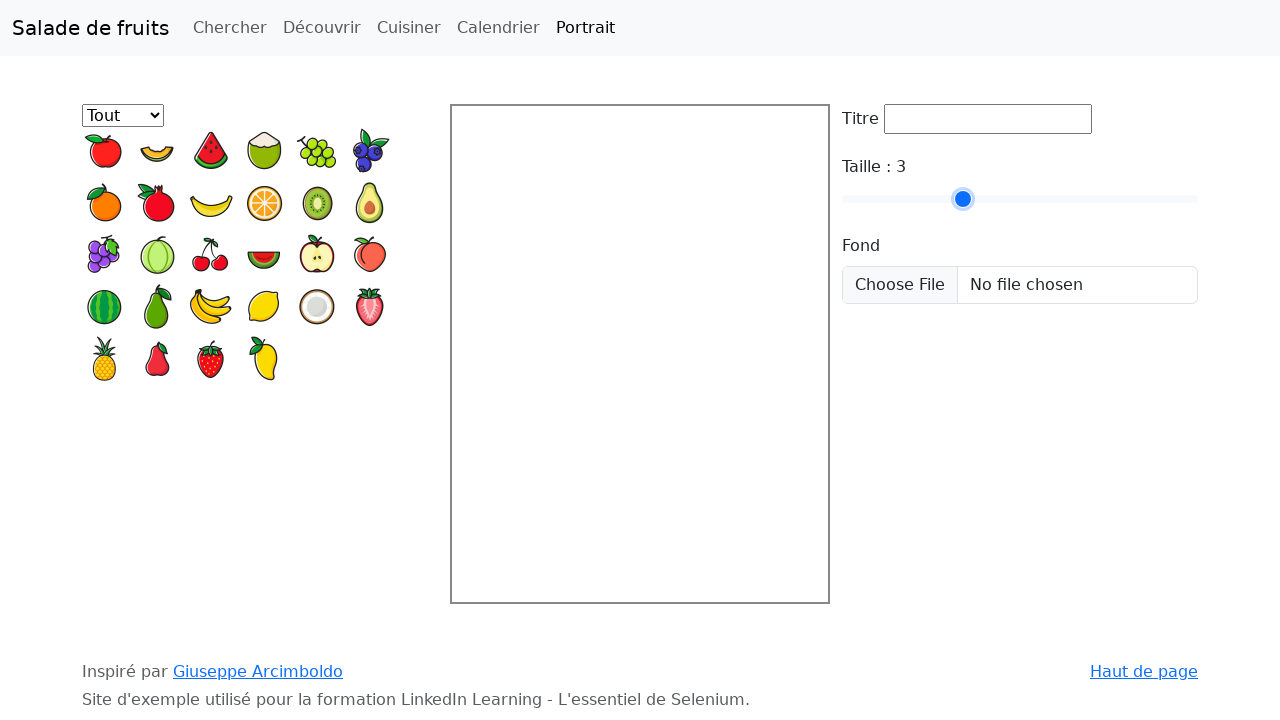

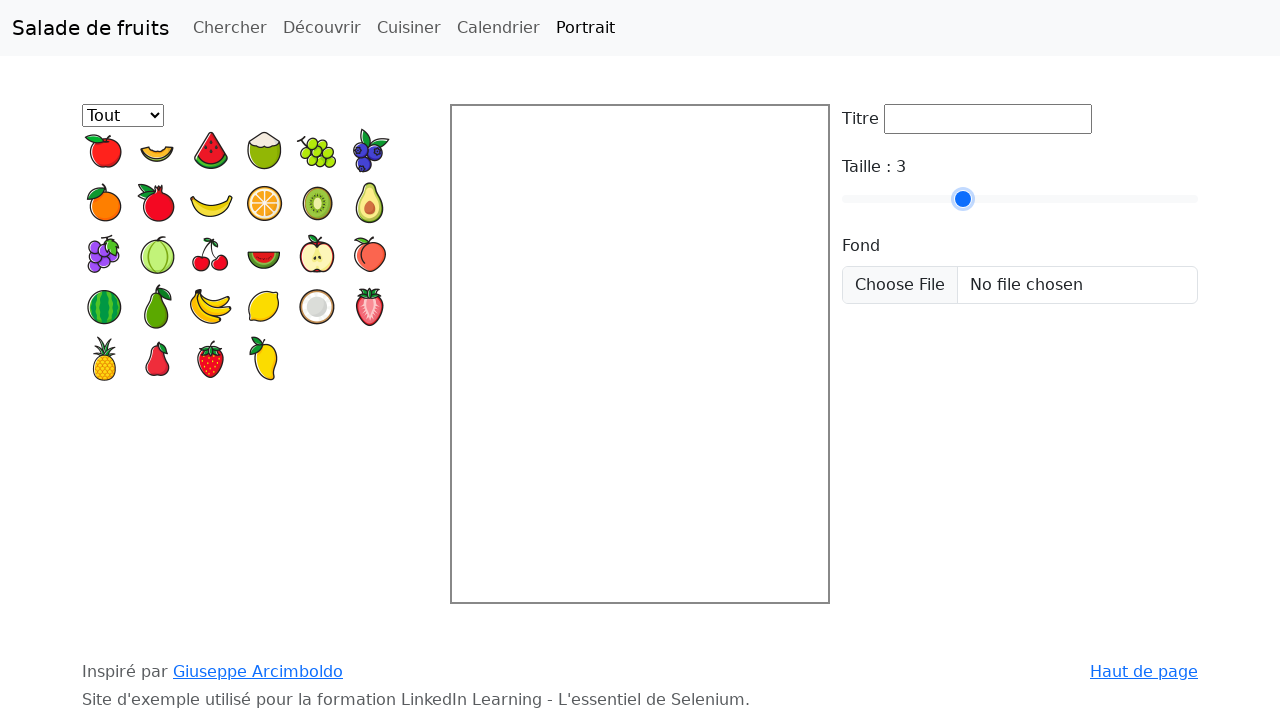